Tests window handling functionality by clicking a button that opens new windows/tabs and counting the total number of windows

Starting URL: https://leafground.com/window.xhtml

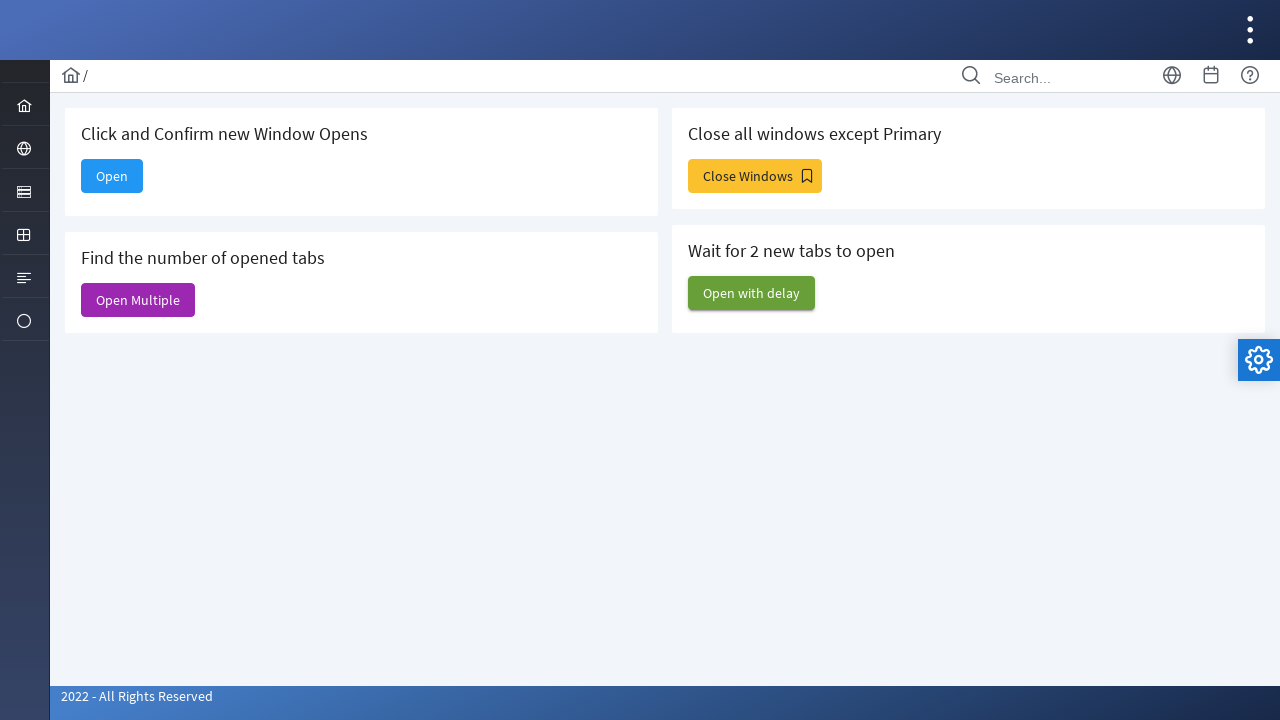

Clicked the Open button to trigger new window/tab at (112, 176) on xpath=//span[text()='Open']
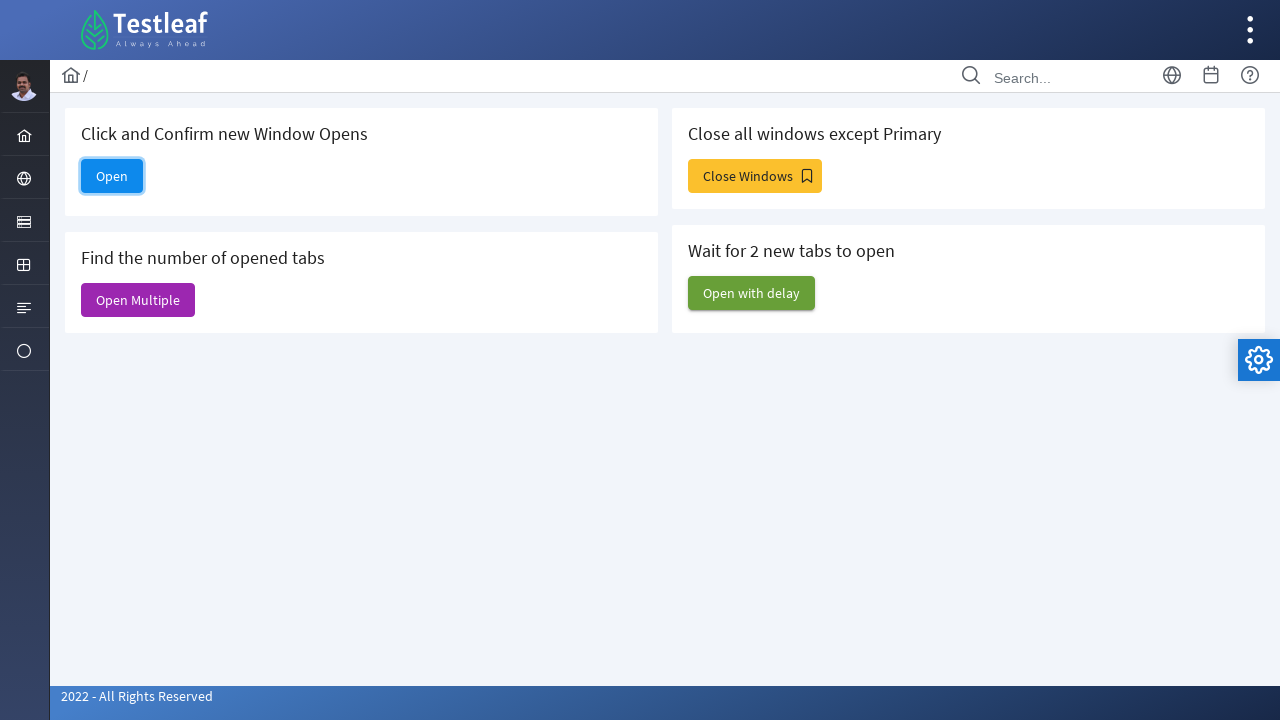

Waited for new window/tab to open
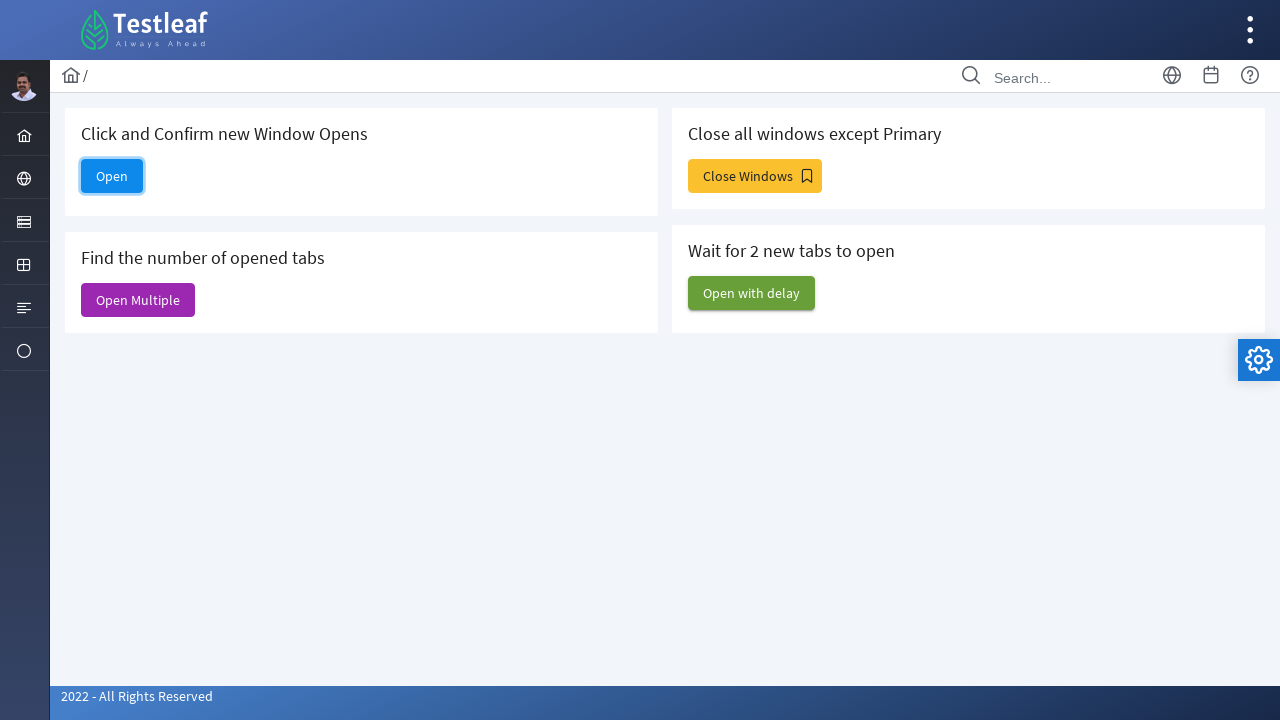

Retrieved all open pages/tabs - total count: 5
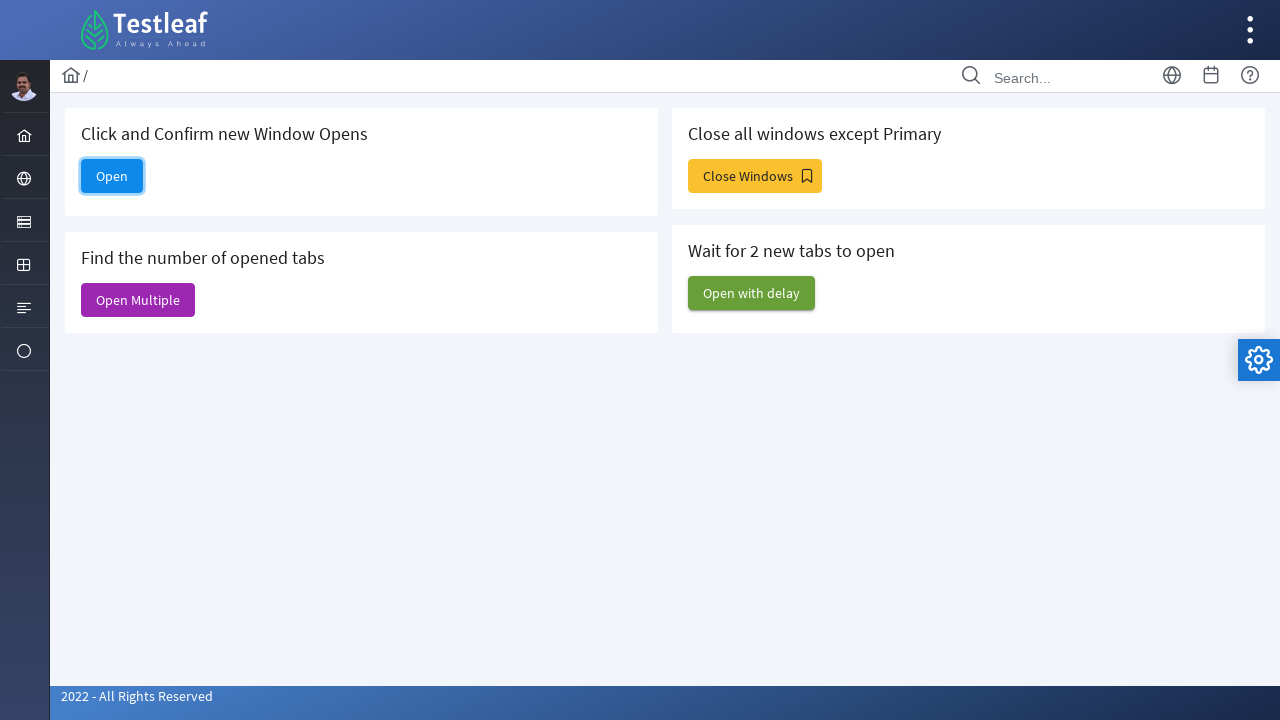

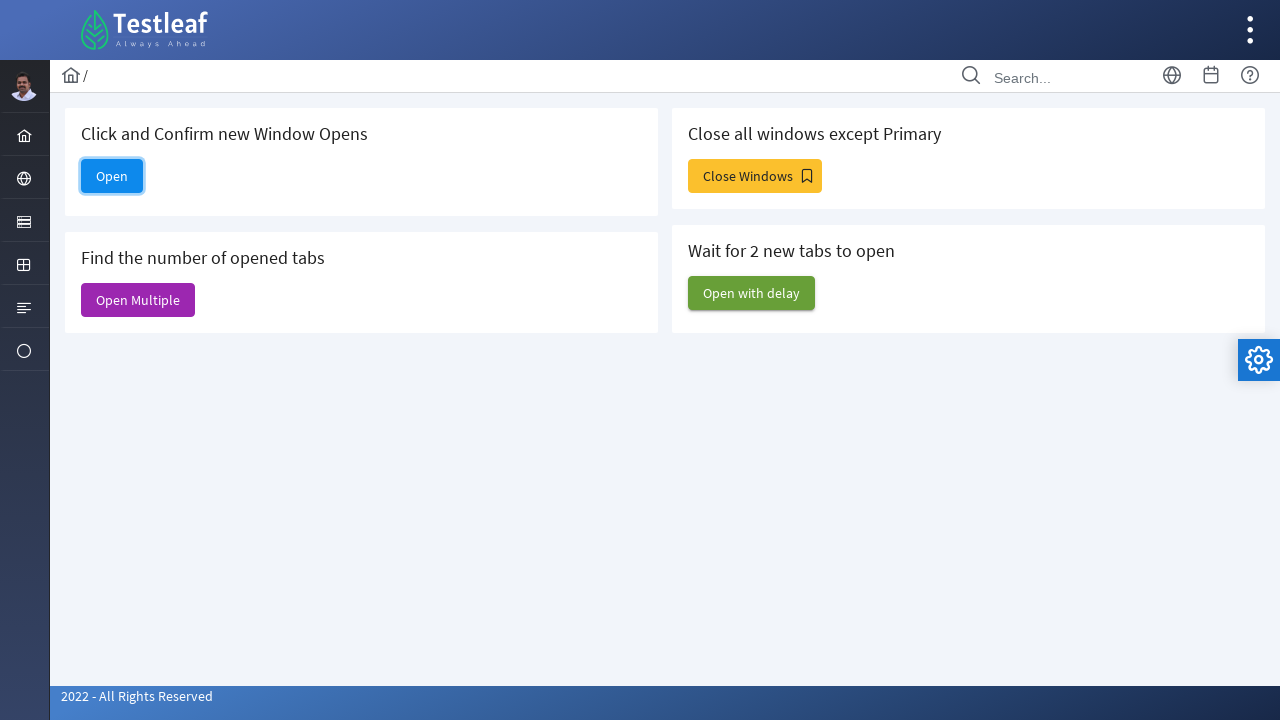